Tests frame handling by switching to a frame containing class listings, clicking on the "AbstractAction" link, and demonstrating parent frame navigation on Oracle's Java API documentation page.

Starting URL: https://docs.oracle.com/javase/8/docs/api/

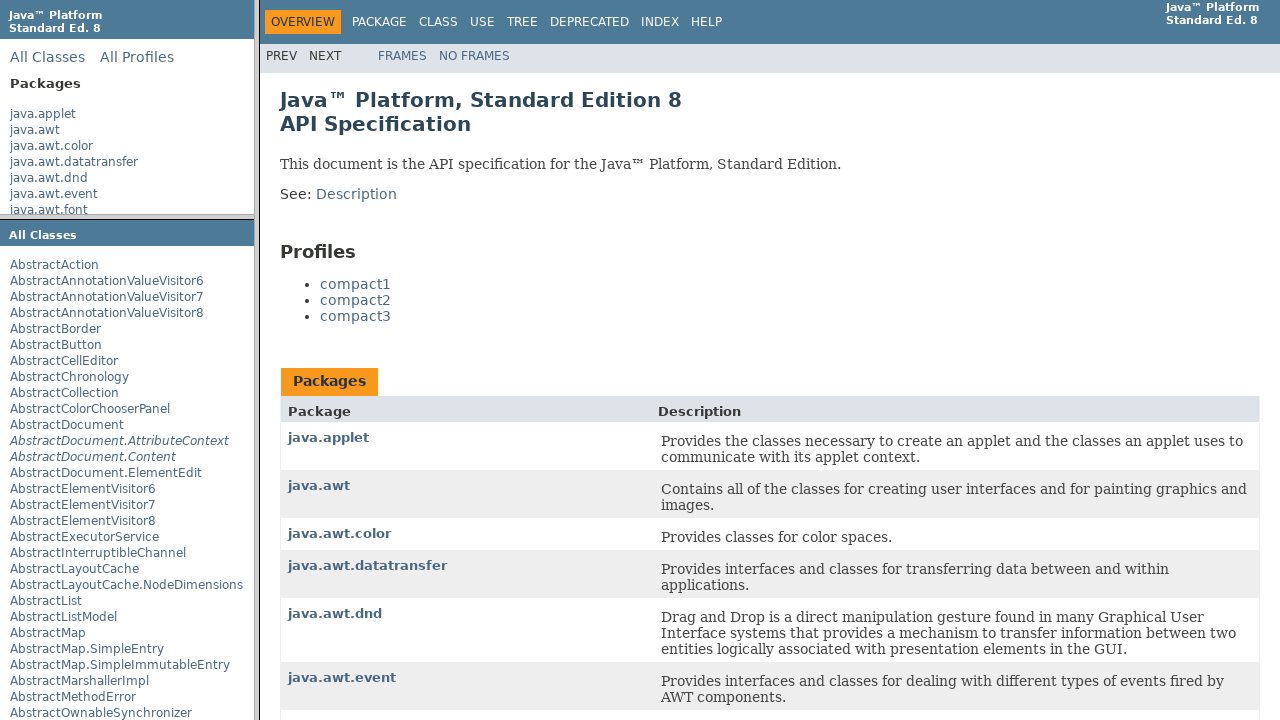

Waited for frame element with 'All classes and interfaces' title to be available
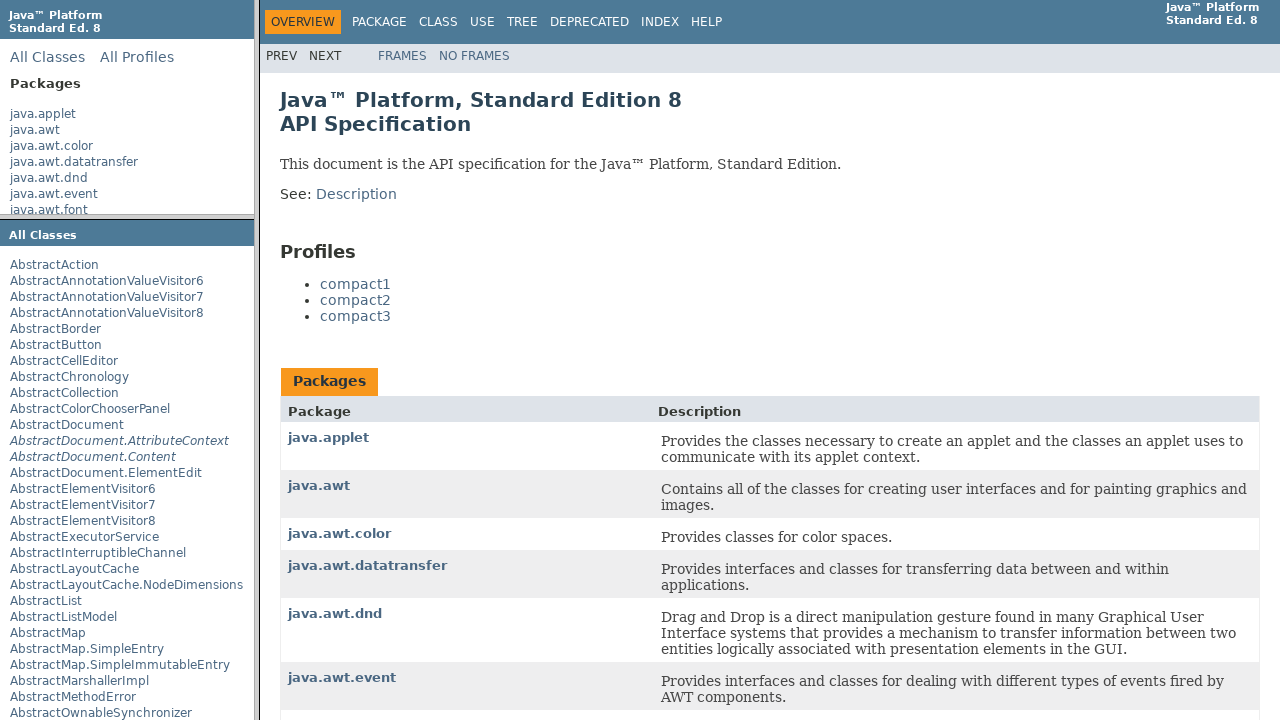

Located frame containing all classes and interfaces
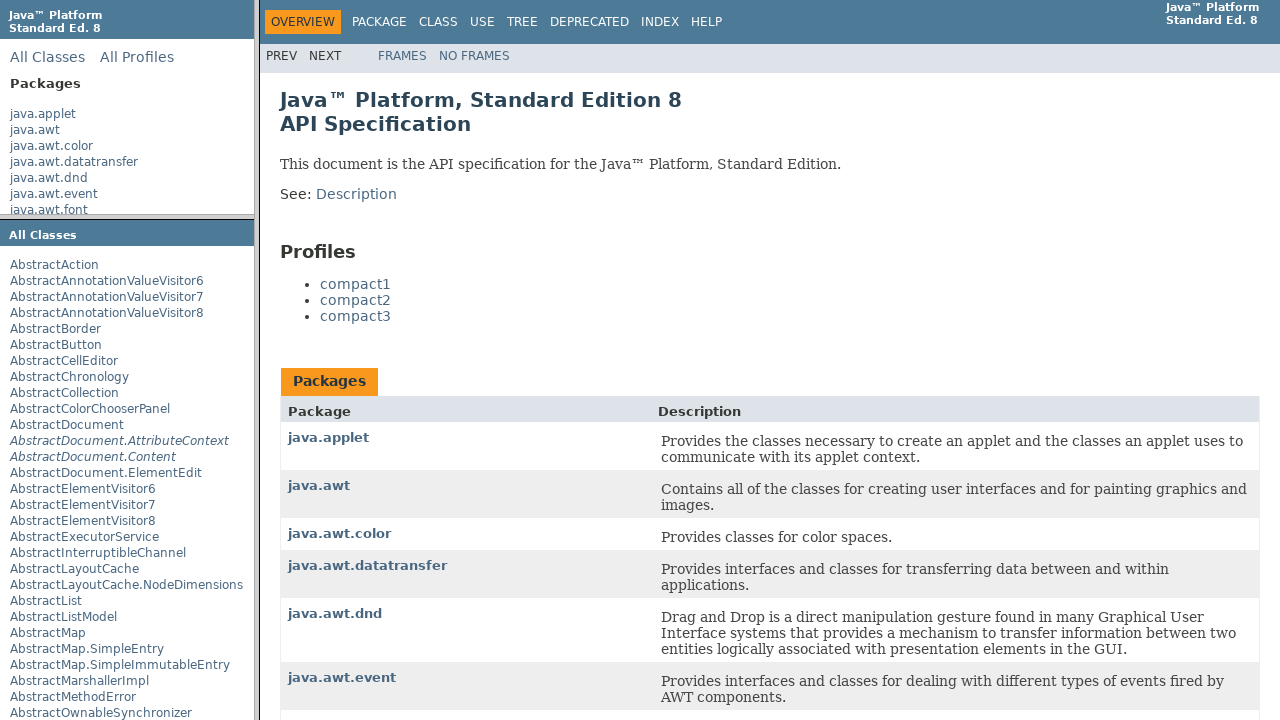

Clicked on 'AbstractAction' link in the frame at (54, 265) on xpath=//frame[contains(@title,'All classes and interfaces')] >> internal:control
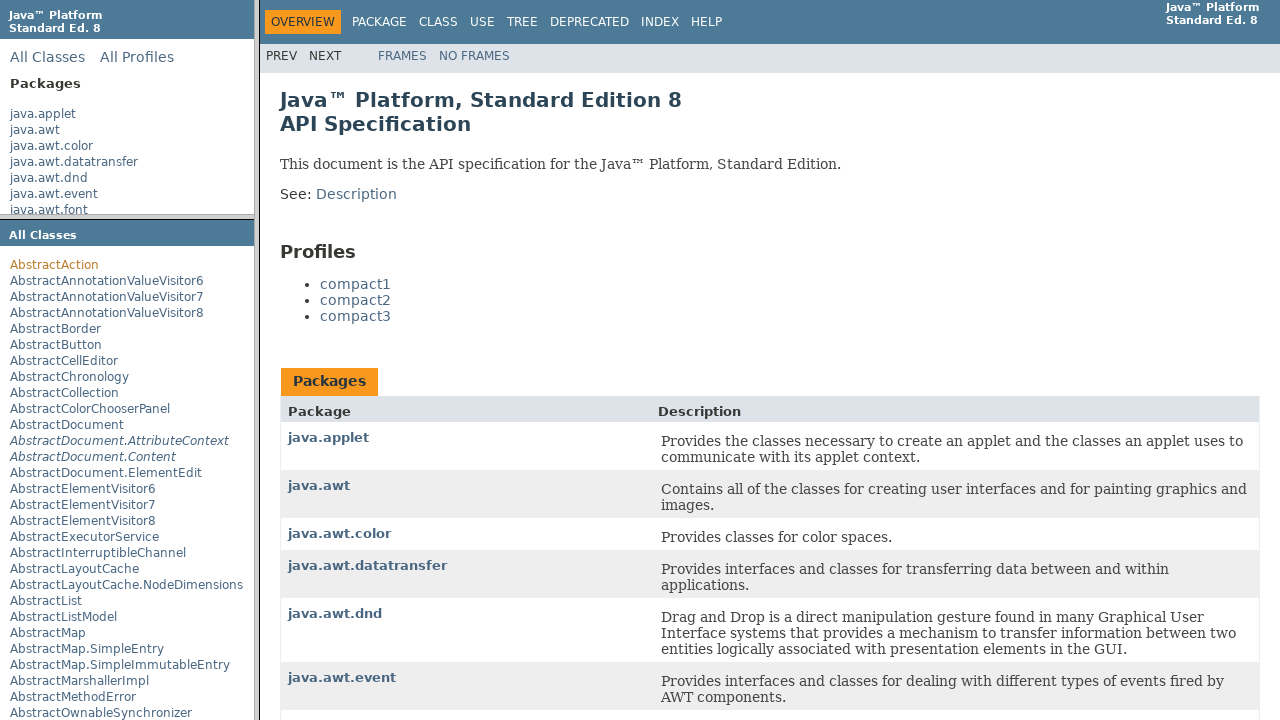

Waited 2 seconds for page to process navigation
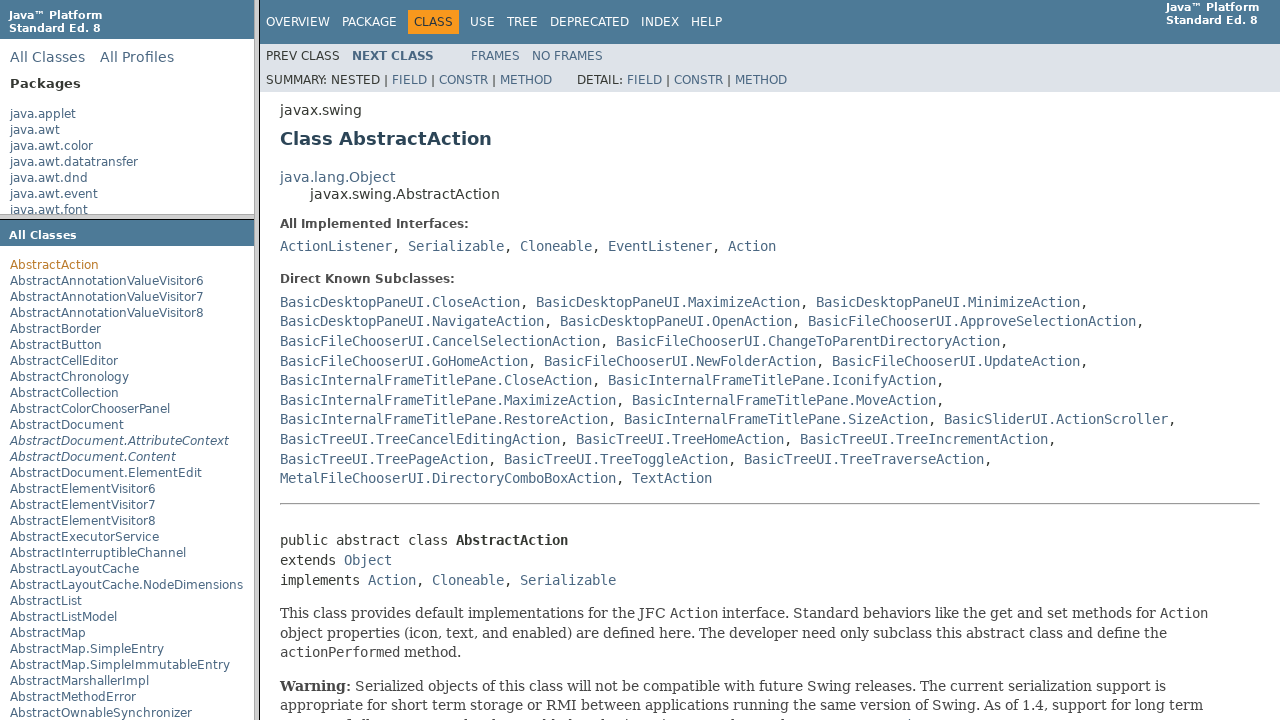

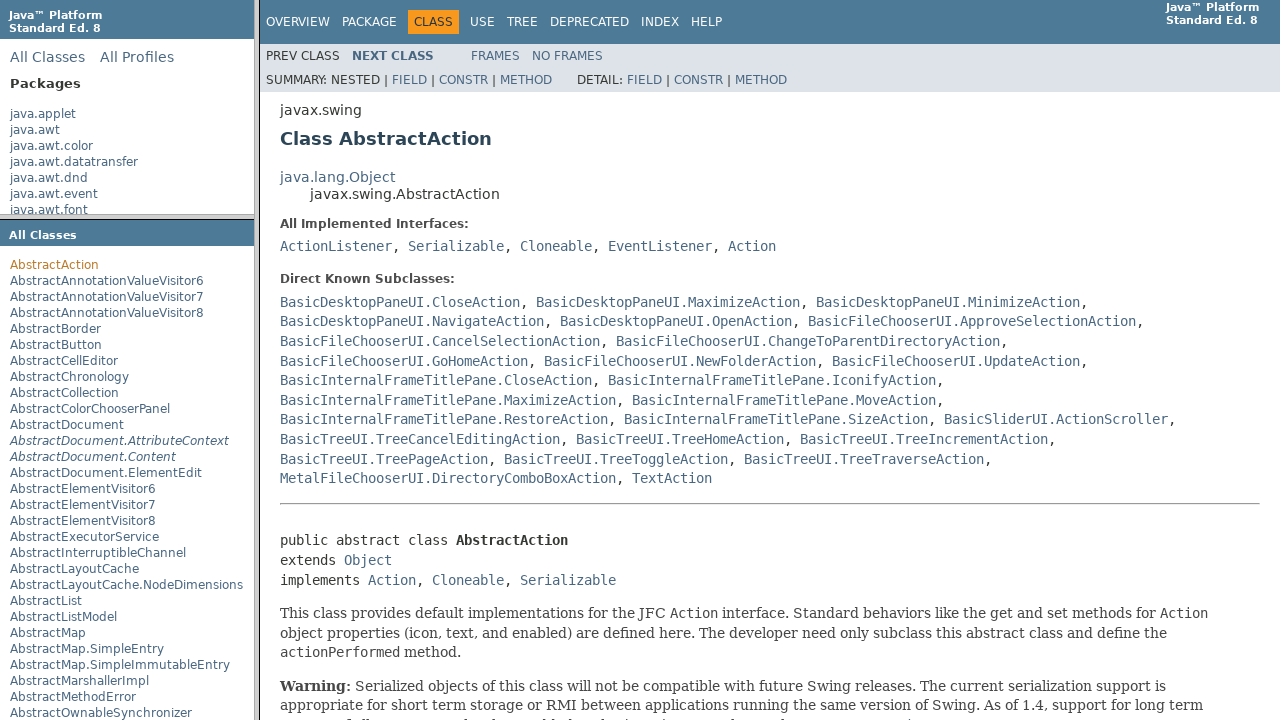